Navigates to a website and clicks on a navigation menu item

Starting URL: https://www.qaclickacademy.com/

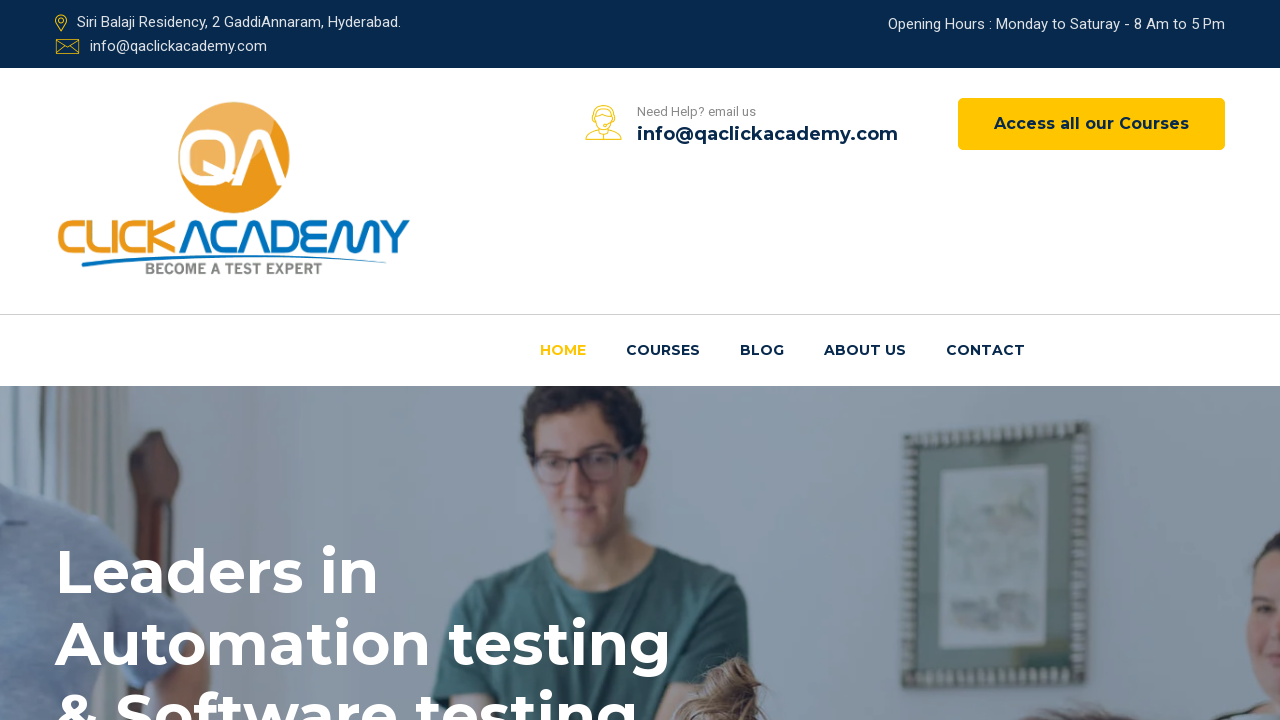

Clicked on the 4th navigation menu item at (865, 351) on .navbar-nav > :nth-child(4) > a
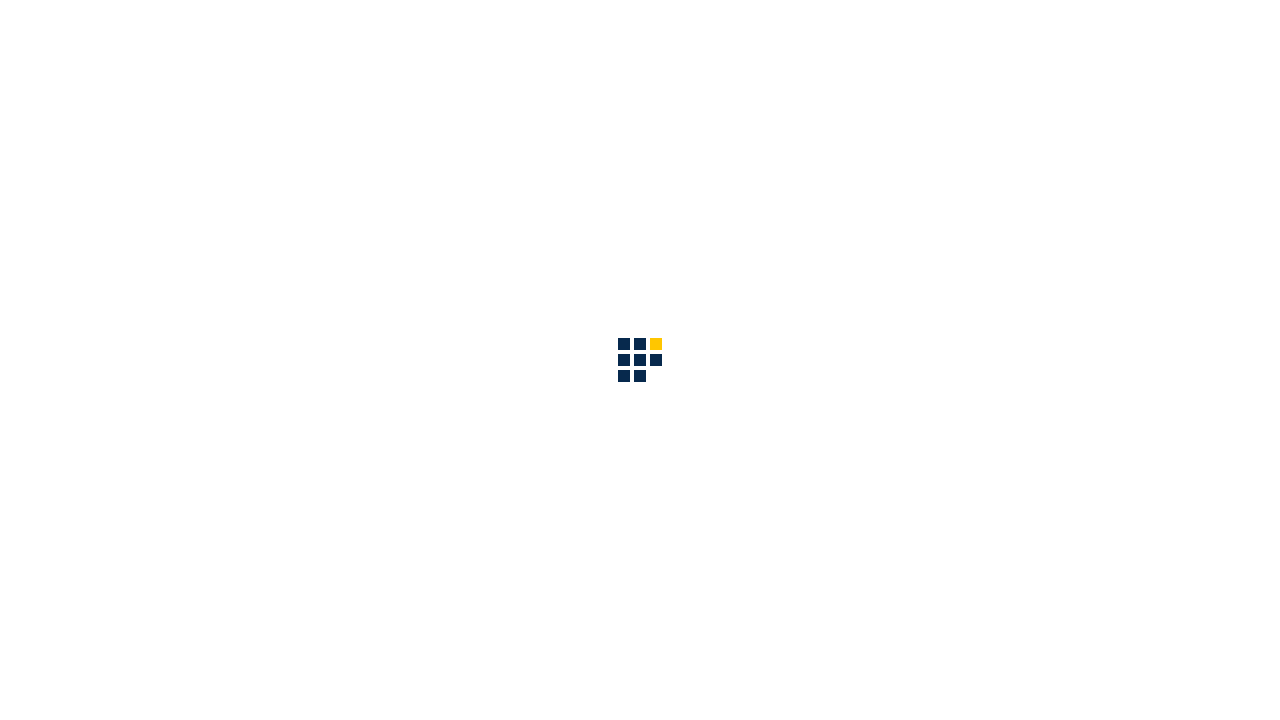

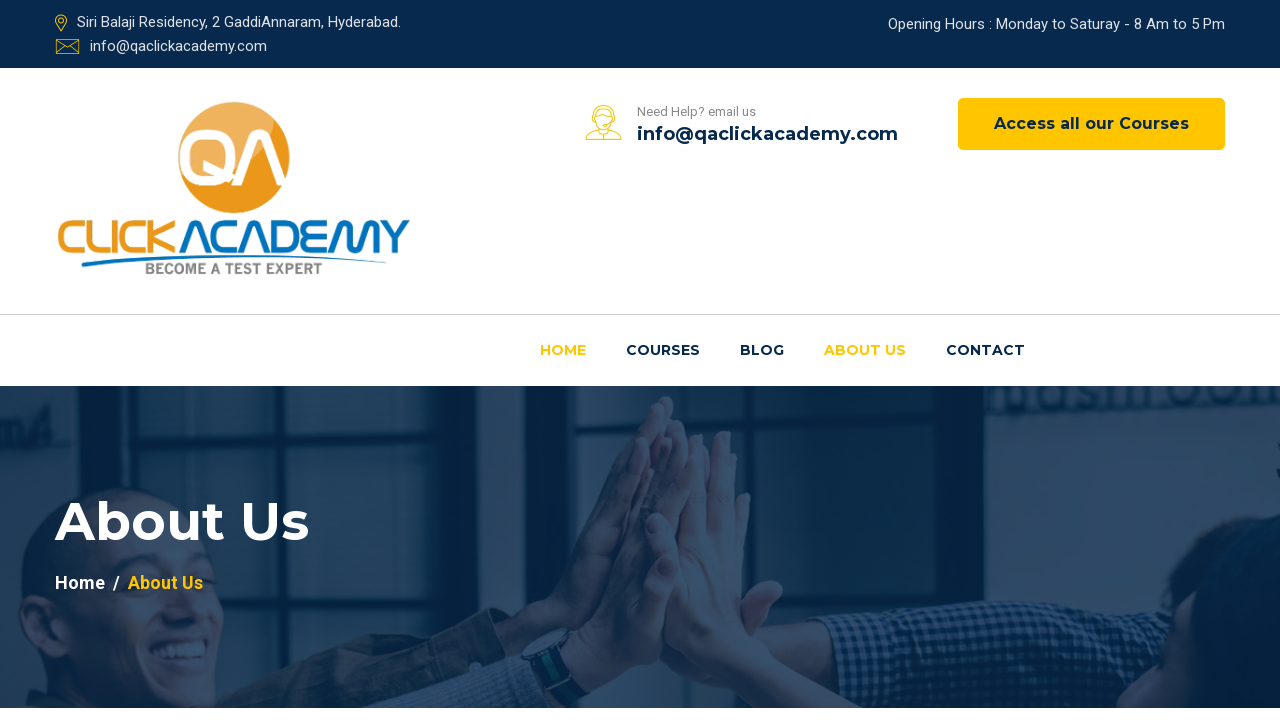